Navigates to a page, finds and clicks a link with a mathematically calculated text value (224592), then fills out a form with personal information (first name, last name, city, country) and submits it.

Starting URL: http://suninjuly.github.io/find_link_text

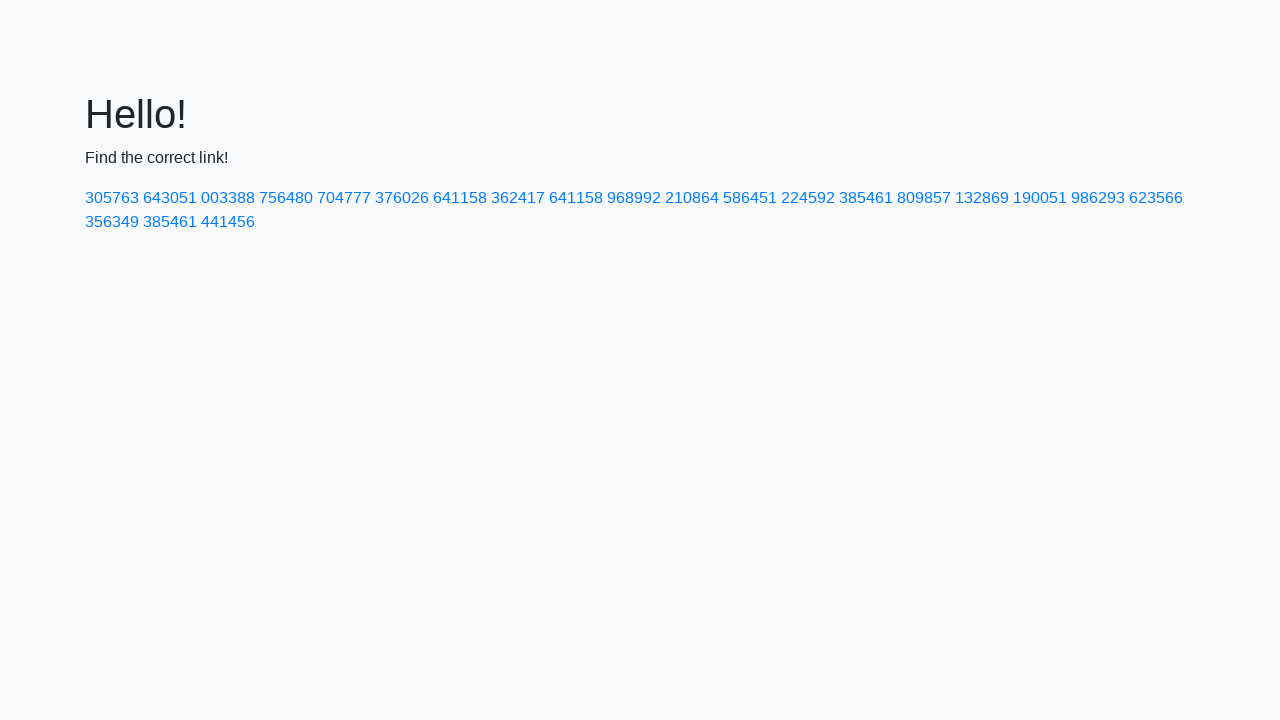

Clicked link with mathematically calculated text value '224592' at (808, 198) on a:text-is('224592')
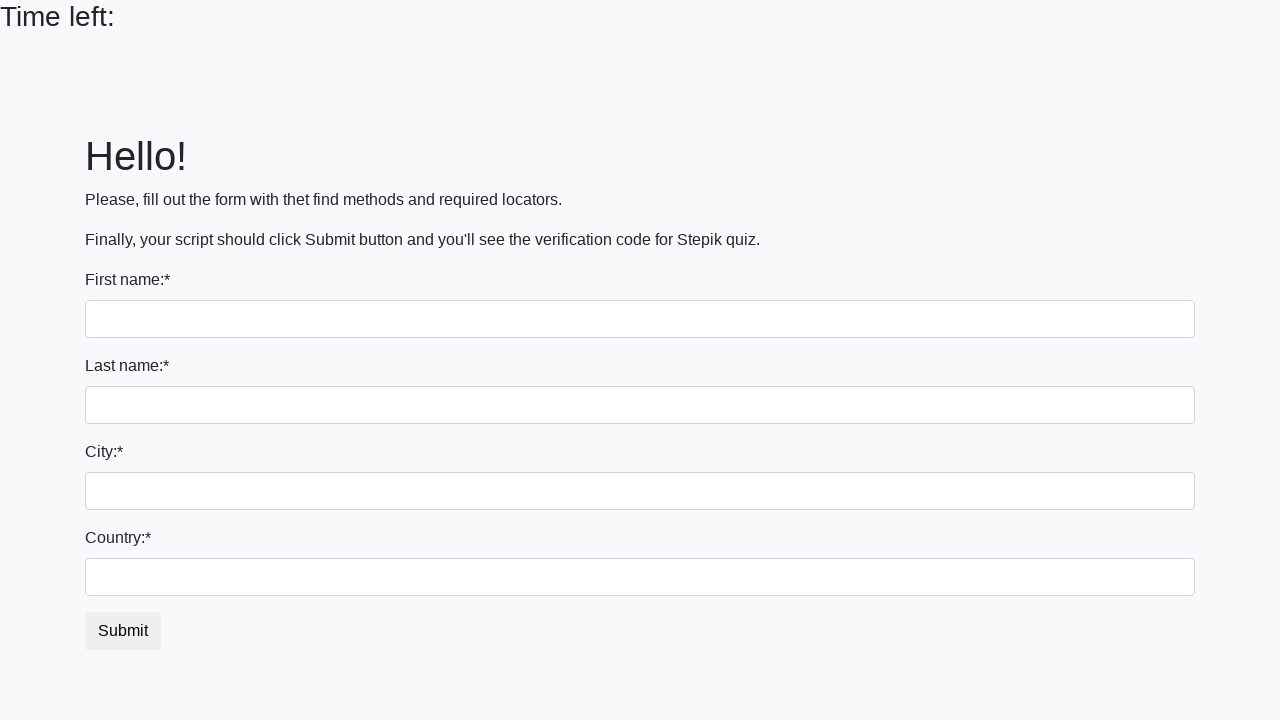

Filled first name field with 'Ivan' on input
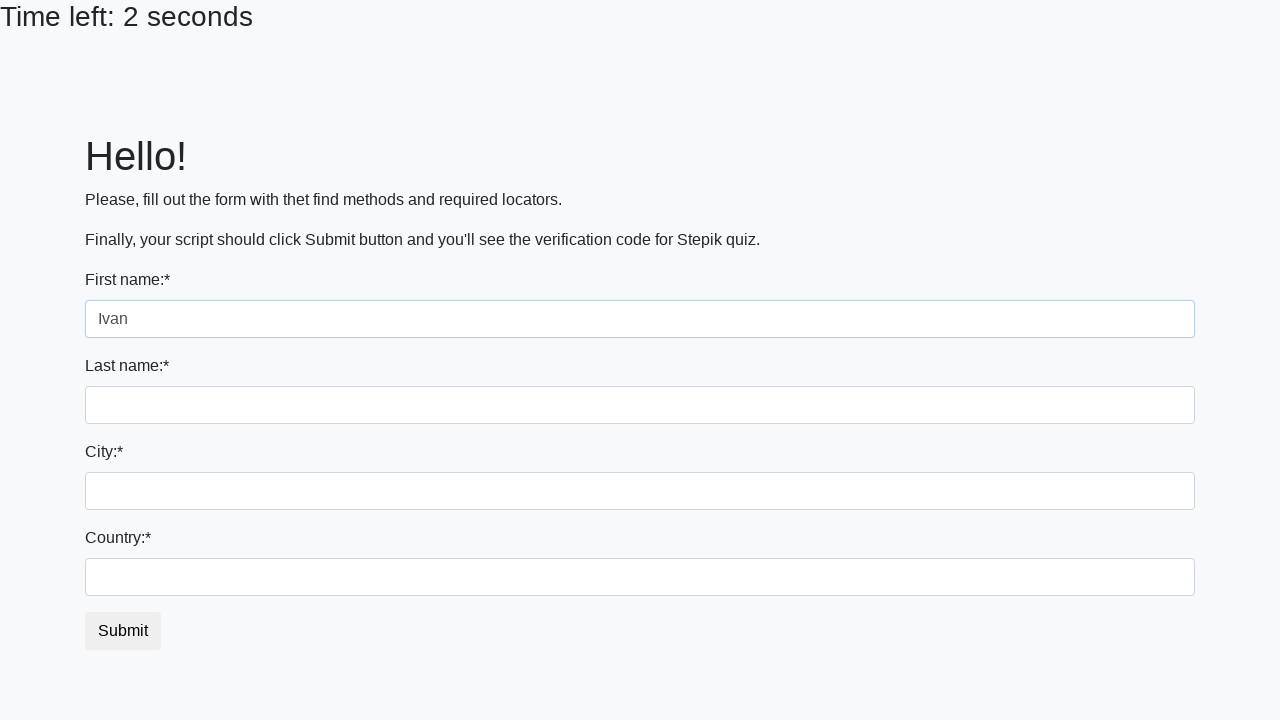

Filled last name field with 'Petrov' on input[name='last_name']
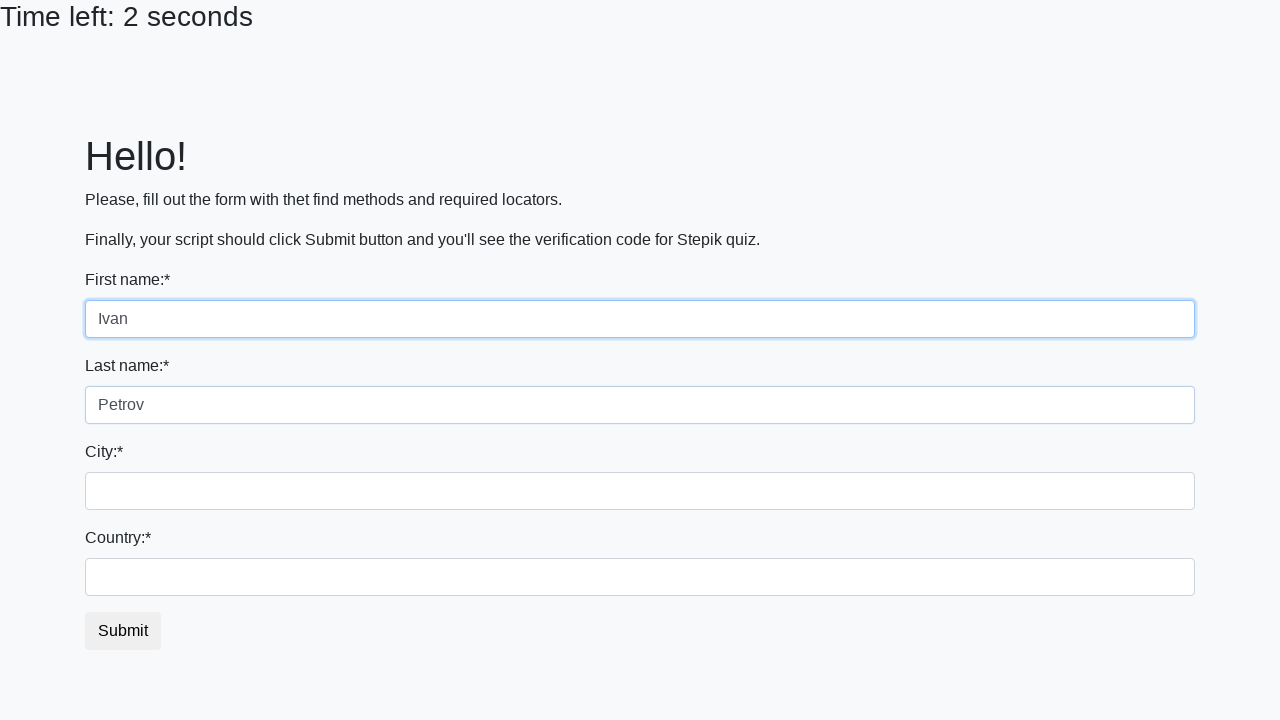

Filled city field with 'Smolensk' on .city
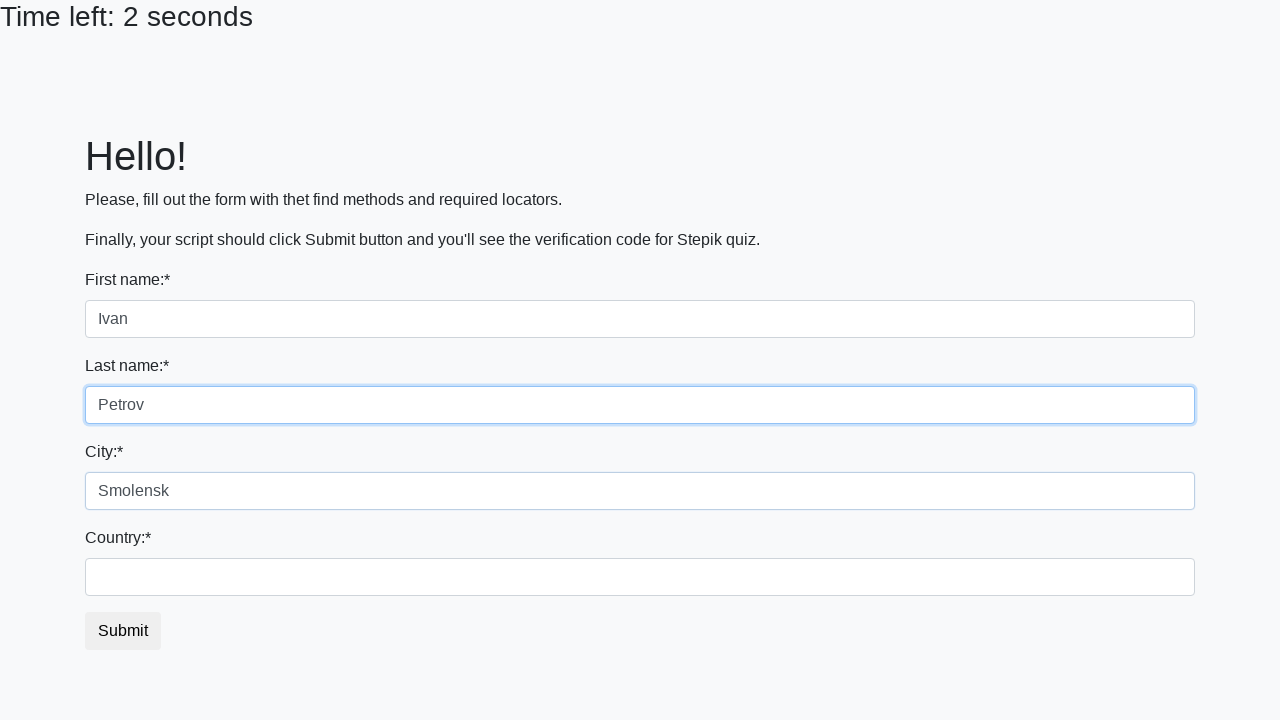

Filled country field with 'Russia' on #country
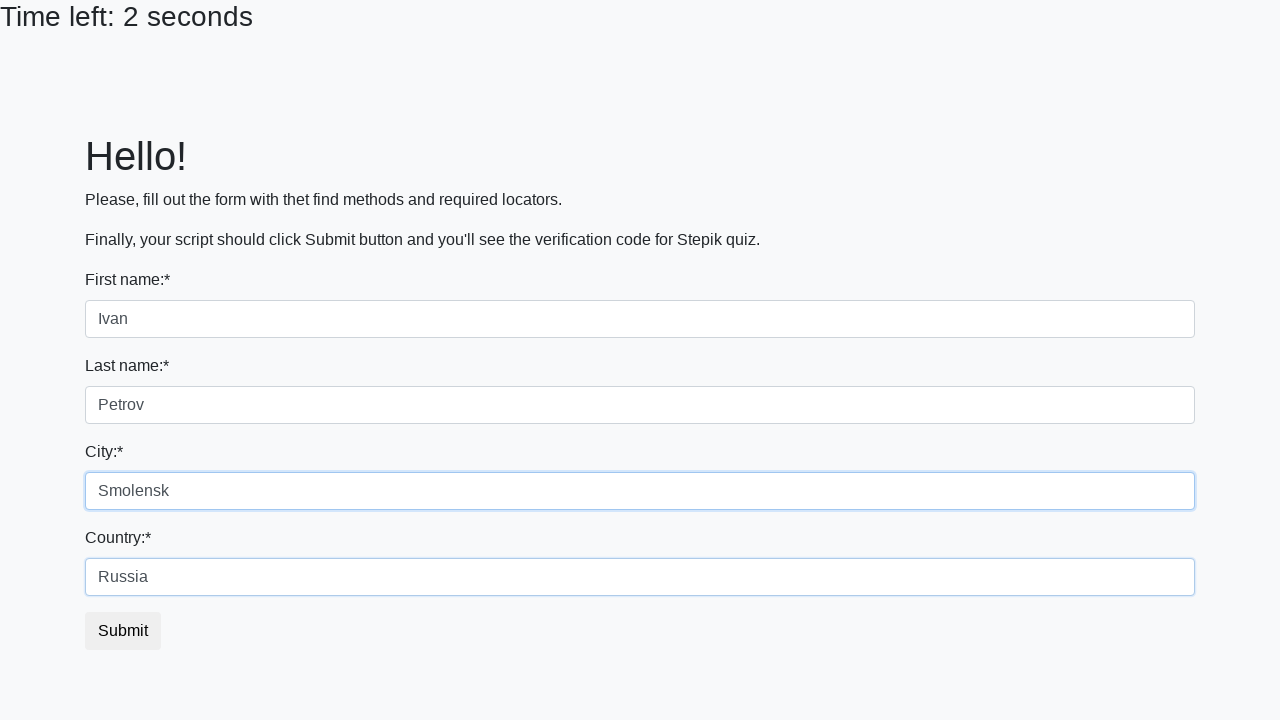

Clicked submit button to submit the form at (123, 631) on button.btn
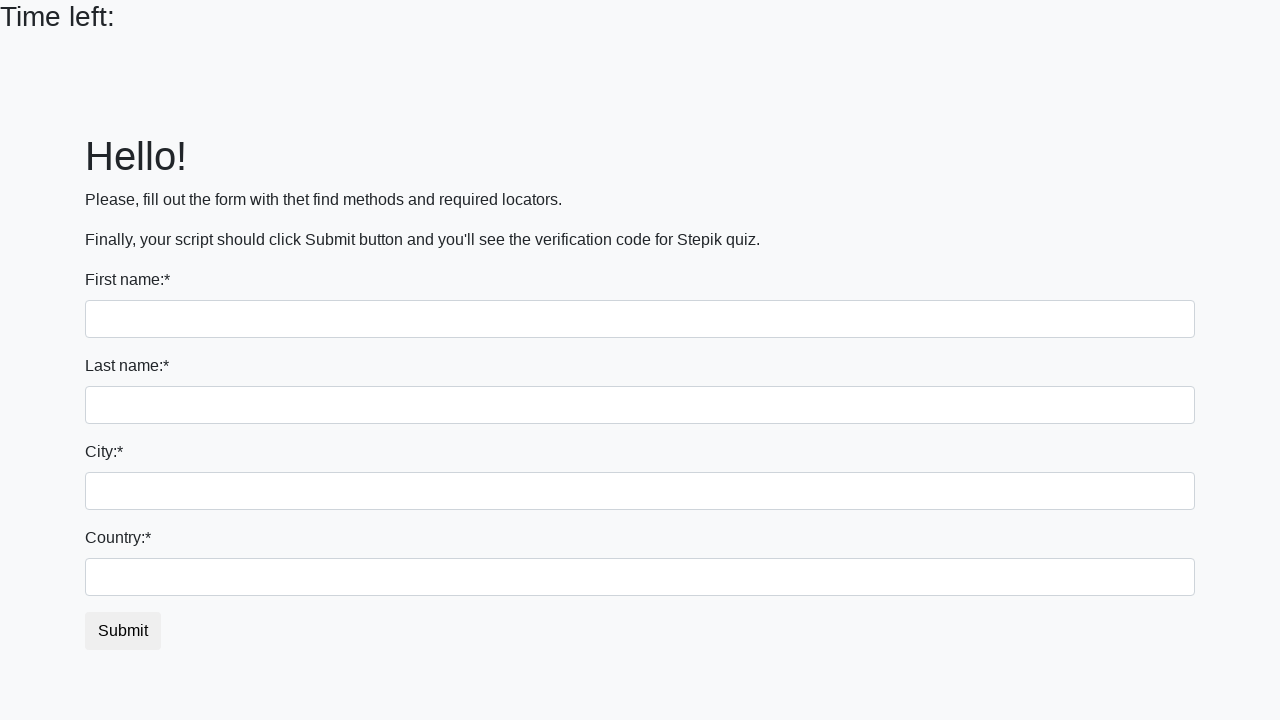

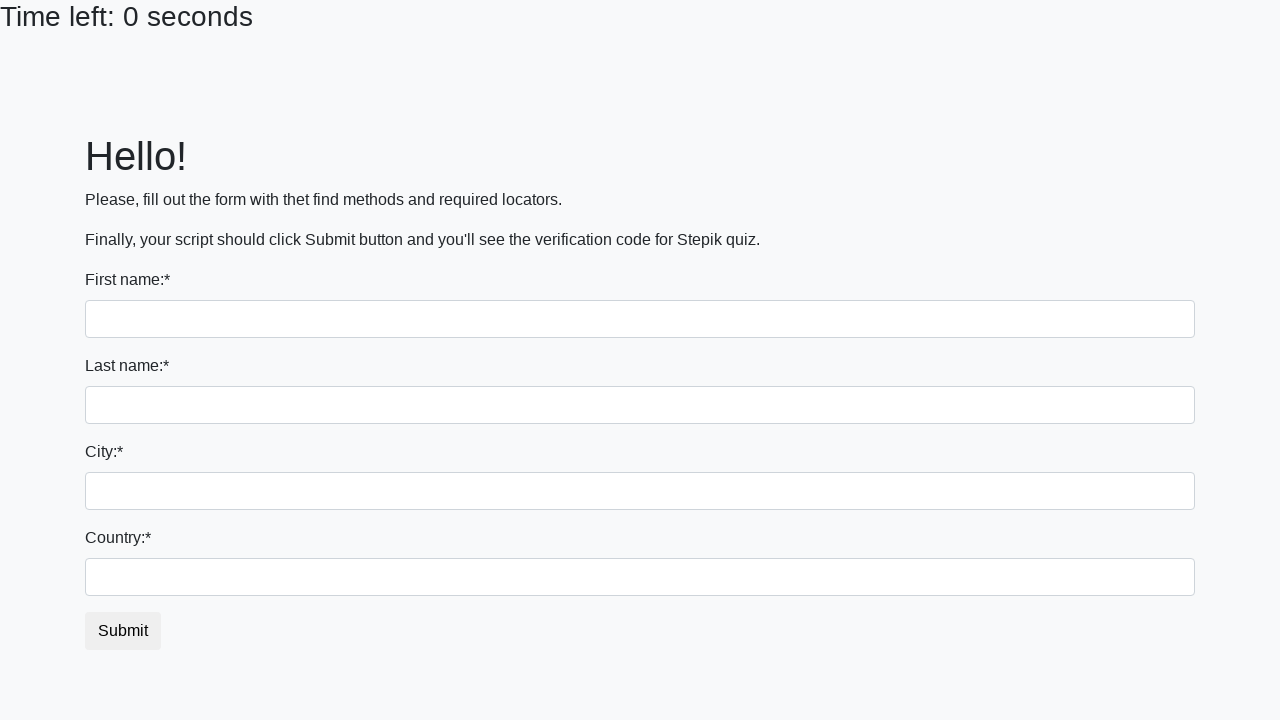